Opens a Firefox browser, navigates to the WhatsUp India website, waits briefly, and verifies the page loads successfully.

Starting URL: https://whatsupindia.nl

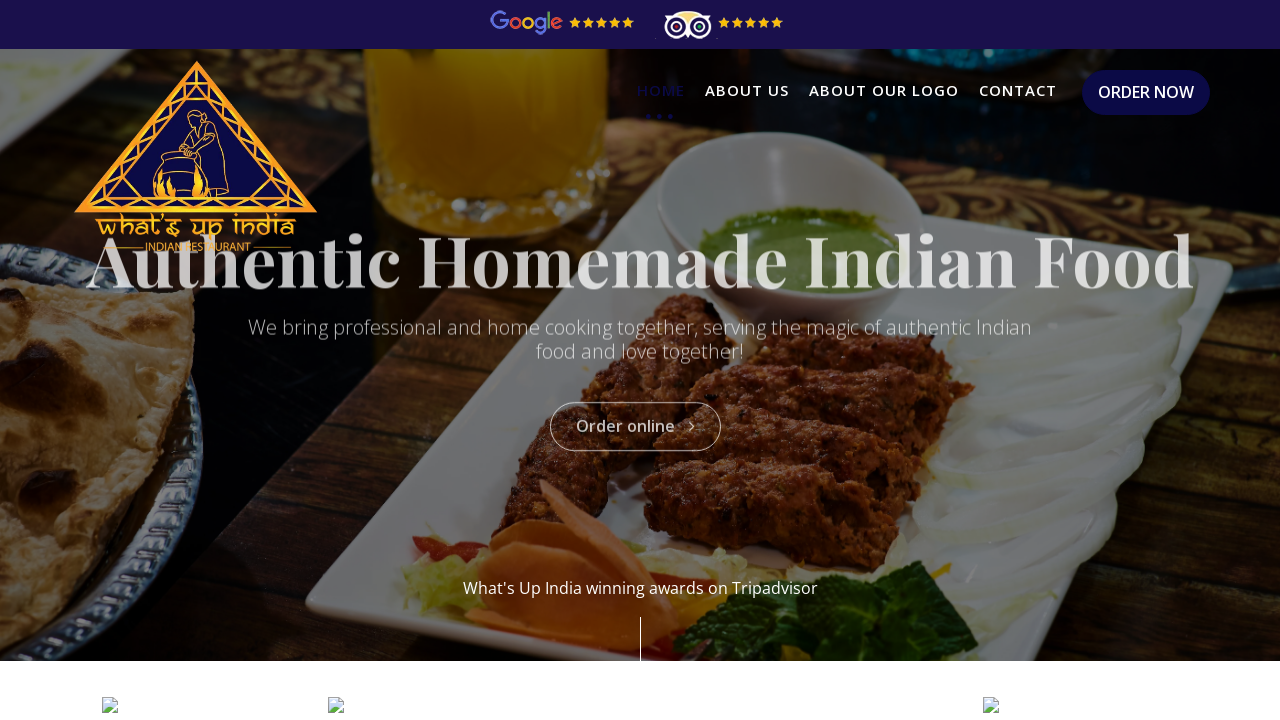

Waited for page DOM content to load
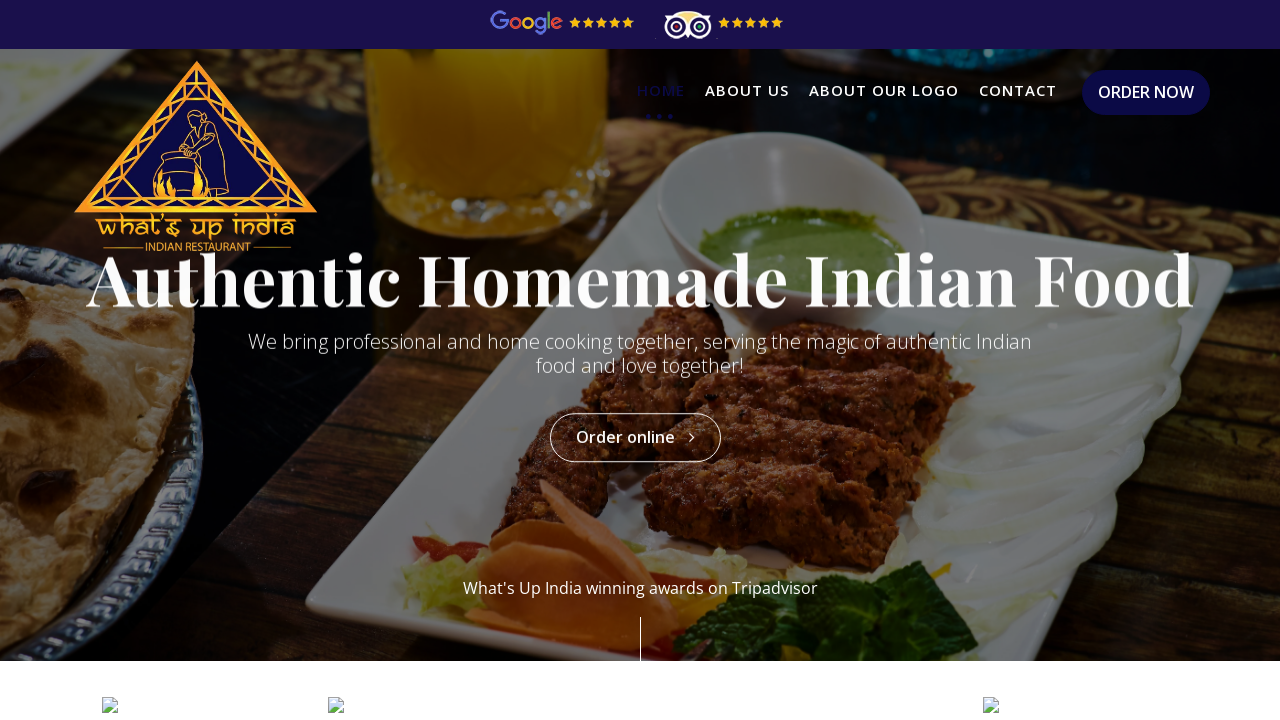

Verified body element is present on WhatsUp India page
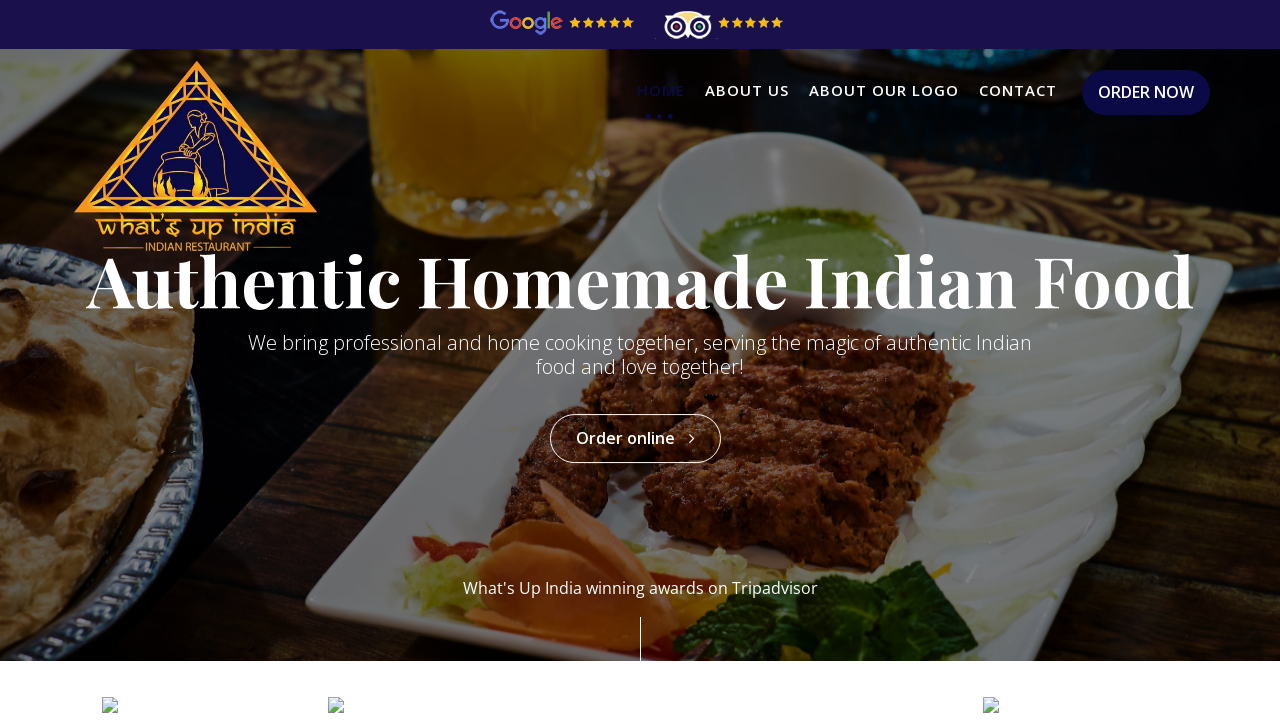

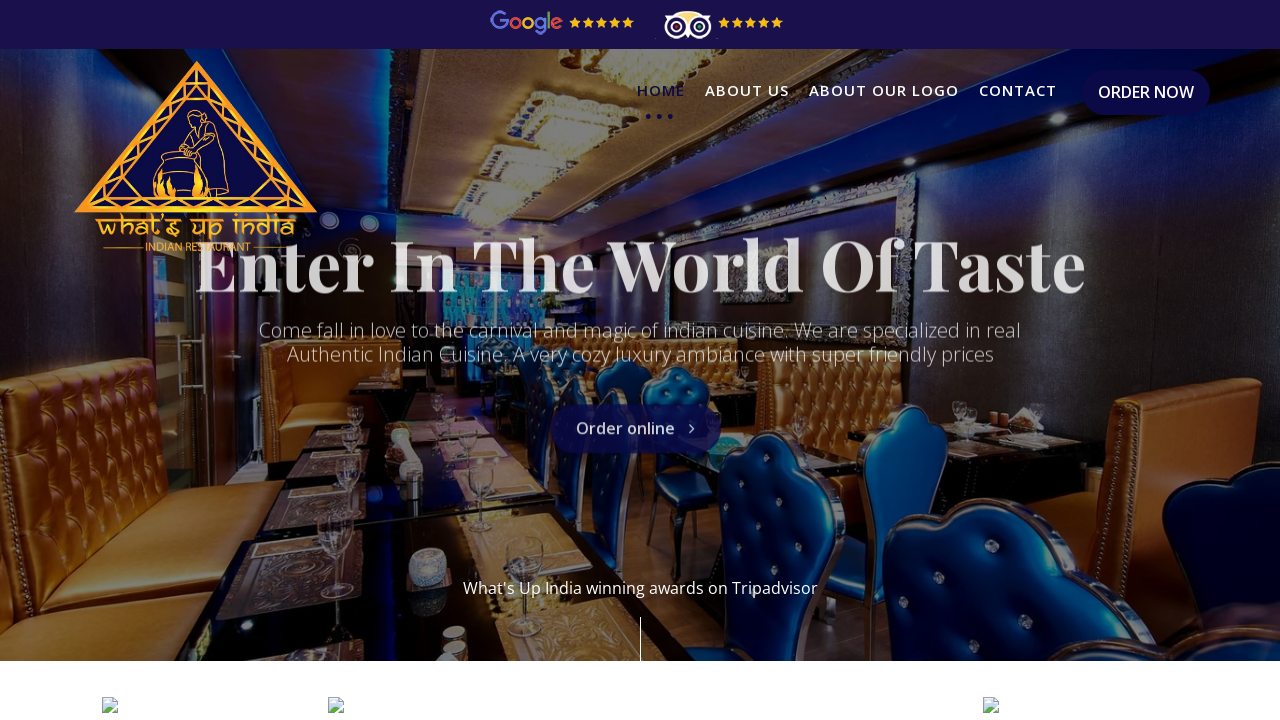